Tests navigation from Shop menu to Home page and verifies slider functionality by clicking through multiple slider images

Starting URL: http://practice.automationtesting.in/

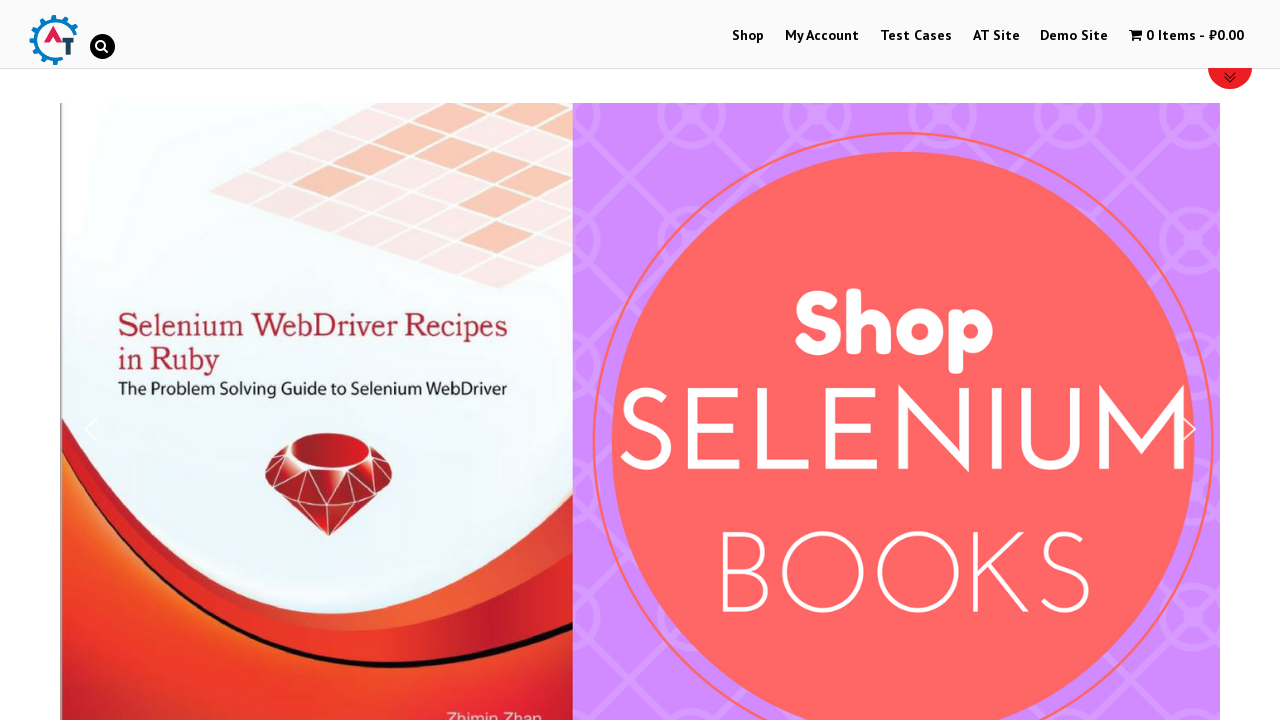

Clicked on Shop menu at (748, 36) on #menu-item-40
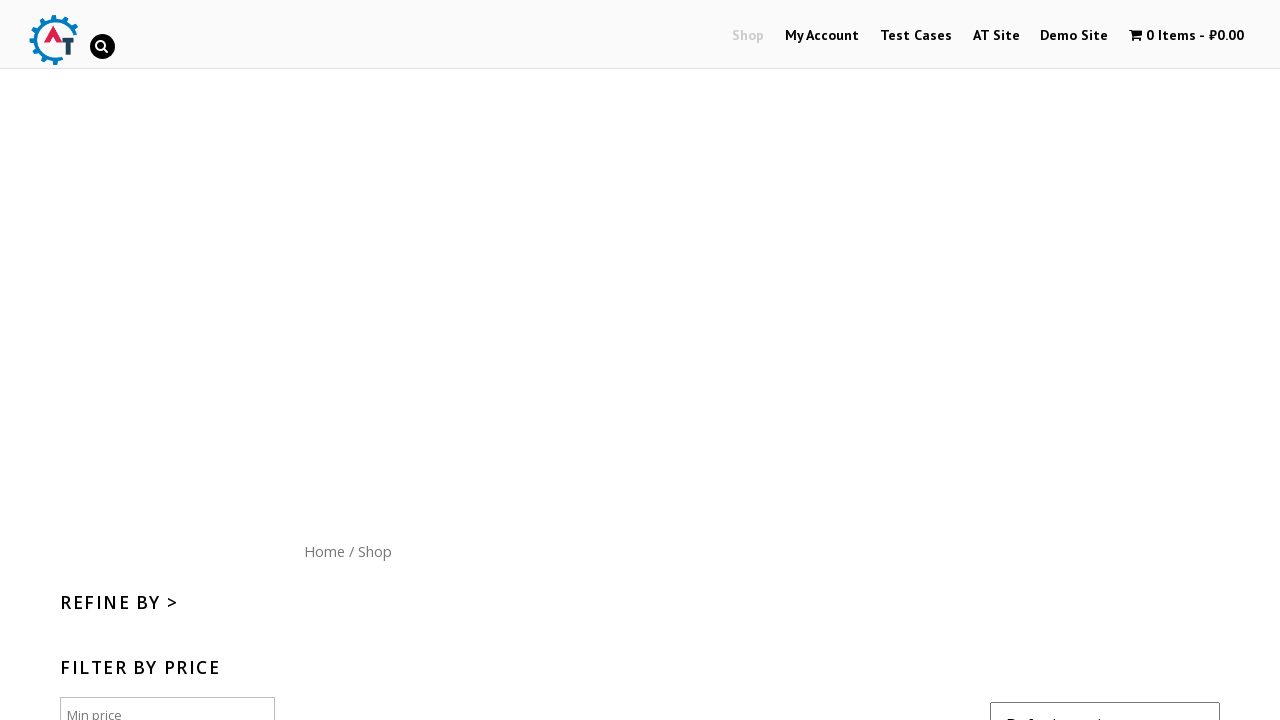

Clicked on Home button to navigate back at (324, 551) on xpath=//*[@id='content']/nav/a
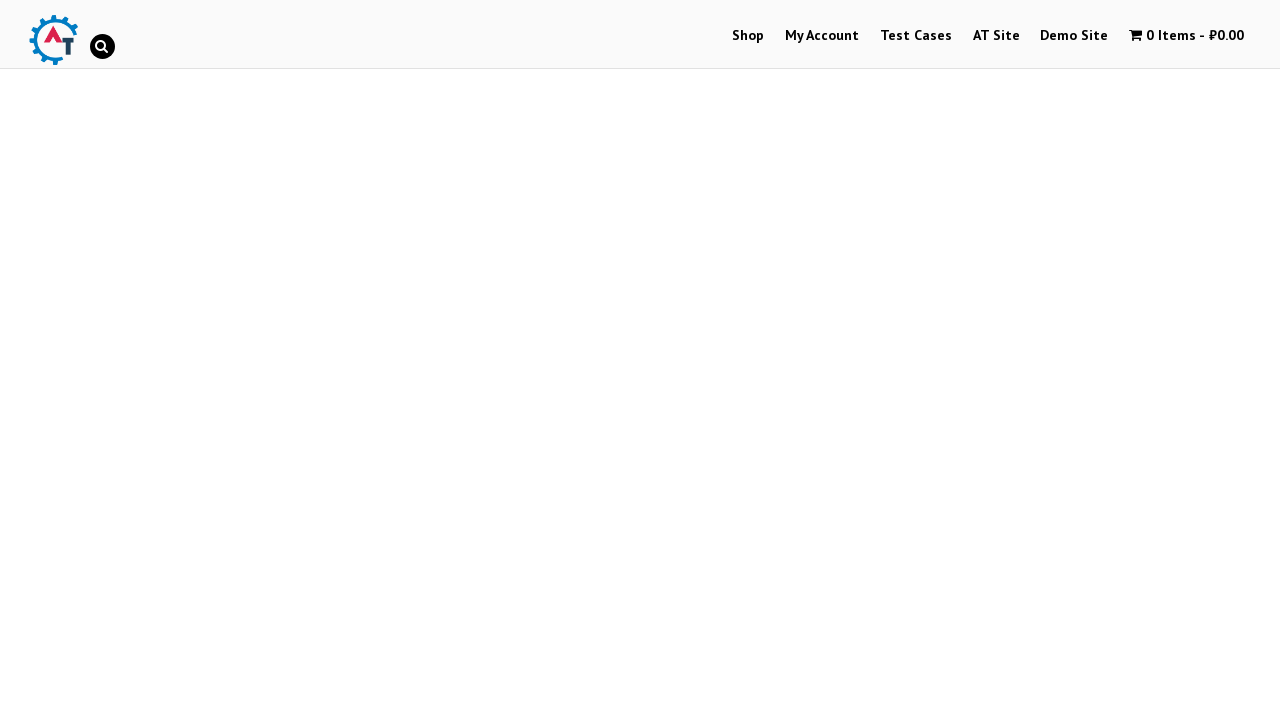

Waited for slider elements to be visible
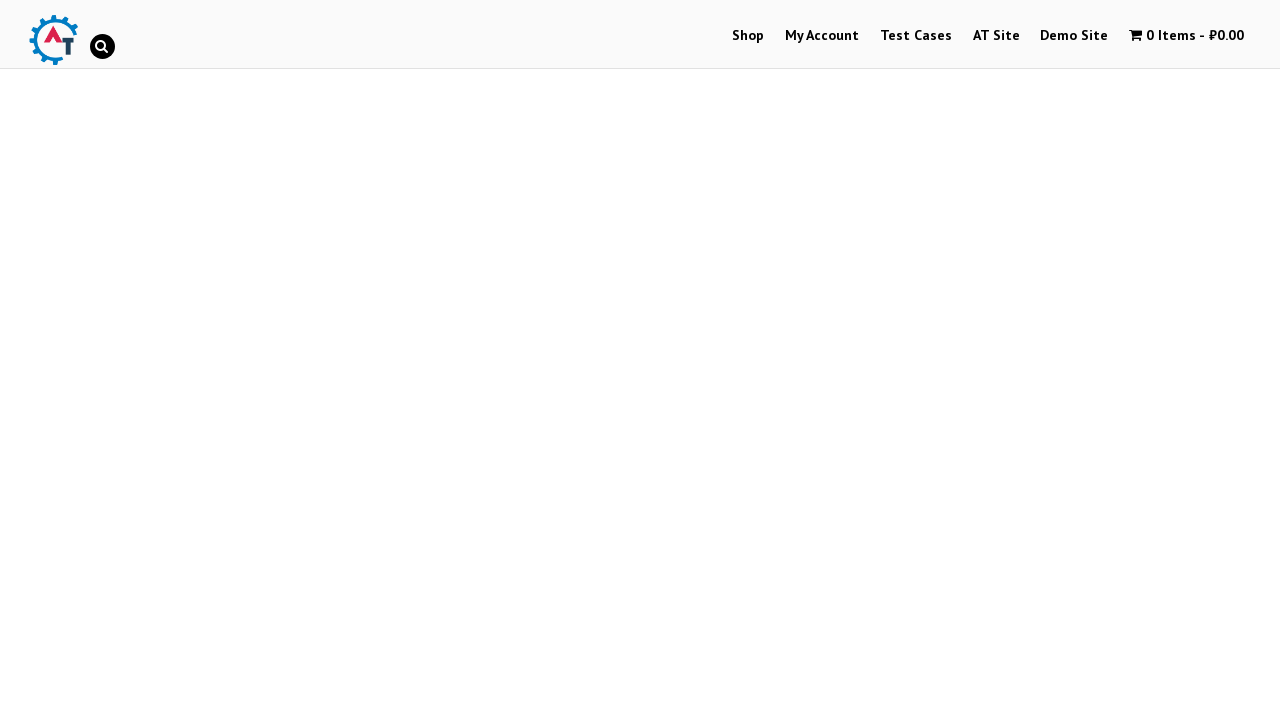

Retrieved all slider elements
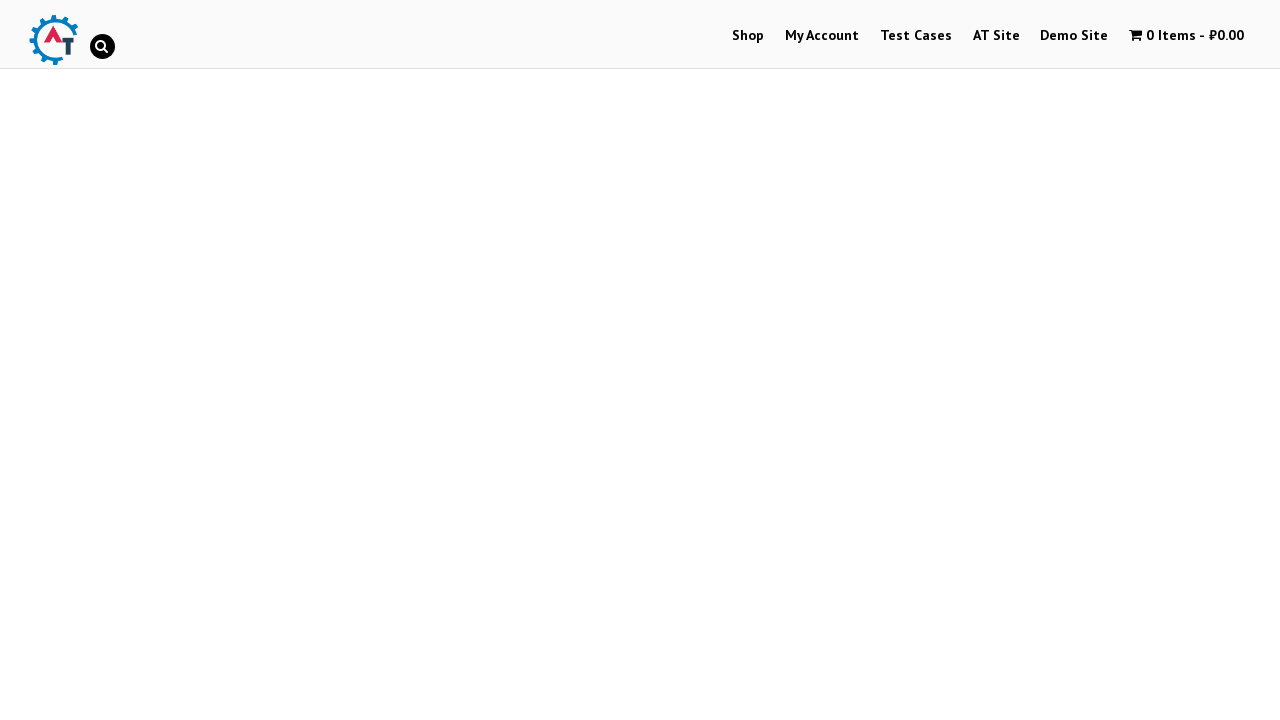

Clicked slider next arrow (iteration 1, first click) at (1189, 429) on xpath=//*[@id='n2-ss-6-arrow-next']/img
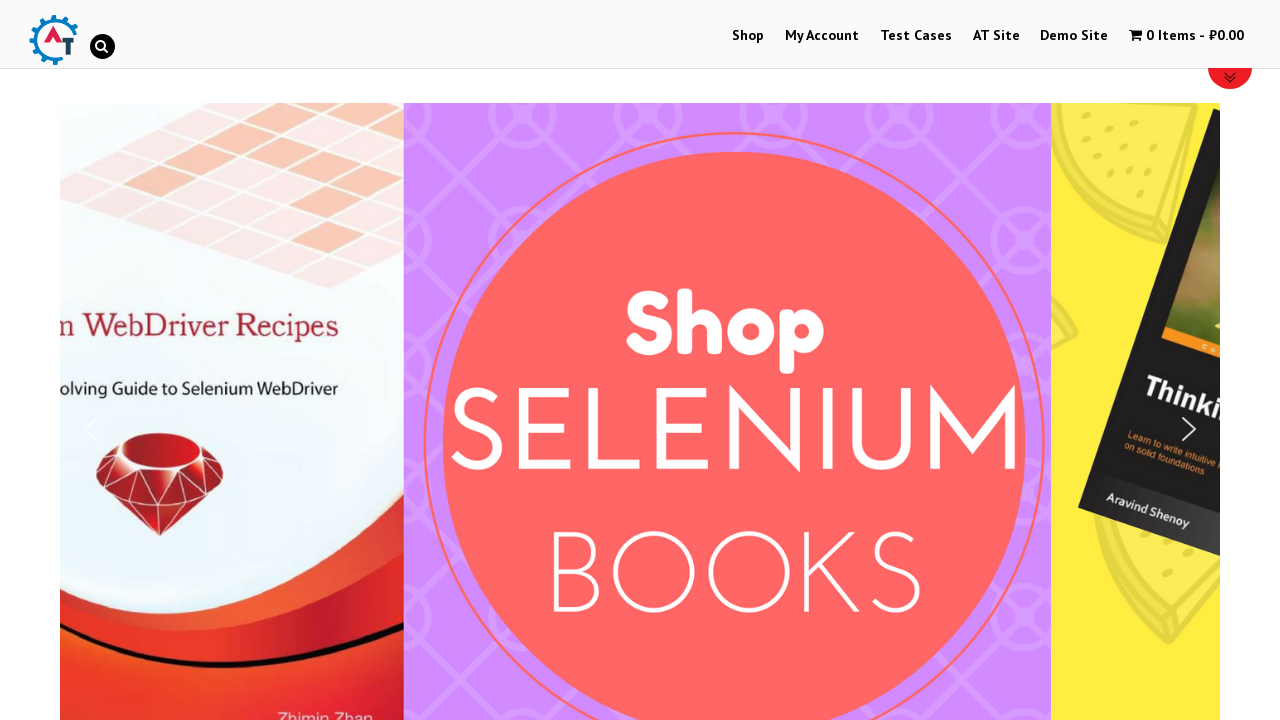

Clicked slider next arrow (iteration 1, second click) at (1189, 429) on xpath=//*[@id='n2-ss-6-arrow-next']/img
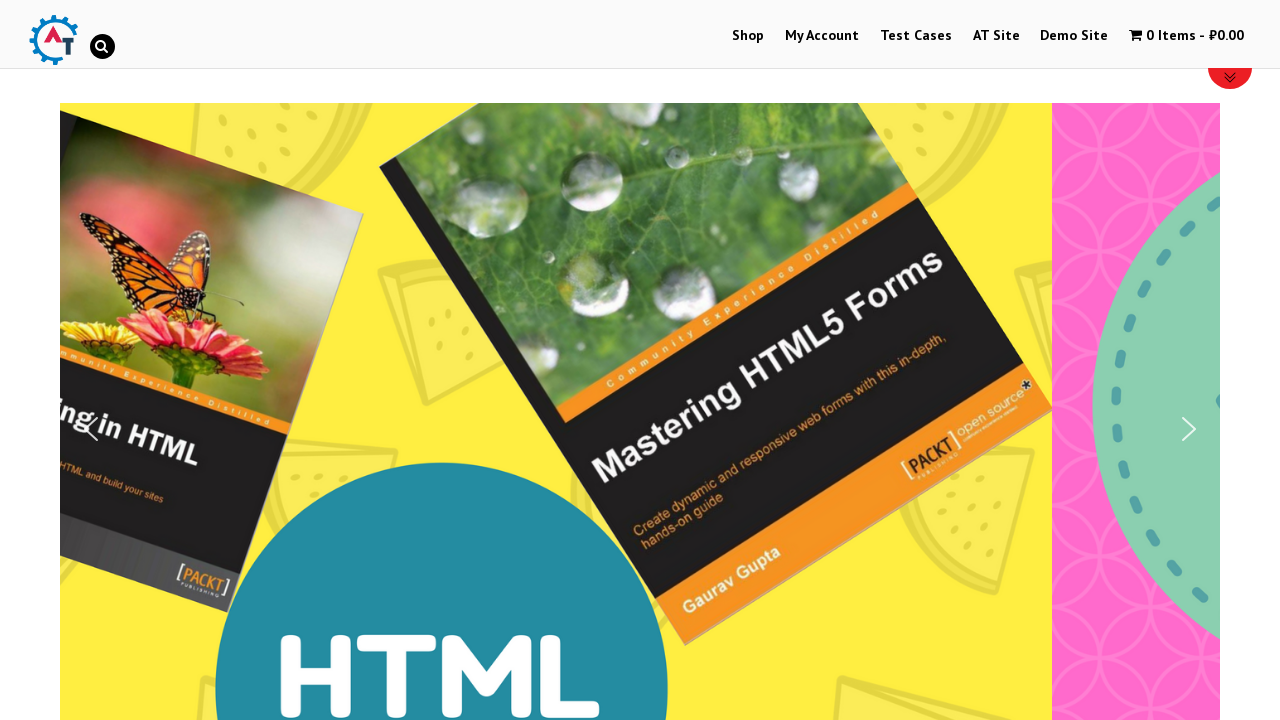

Clicked slider next arrow (iteration 2, first click) at (1189, 429) on xpath=//*[@id='n2-ss-6-arrow-next']/img
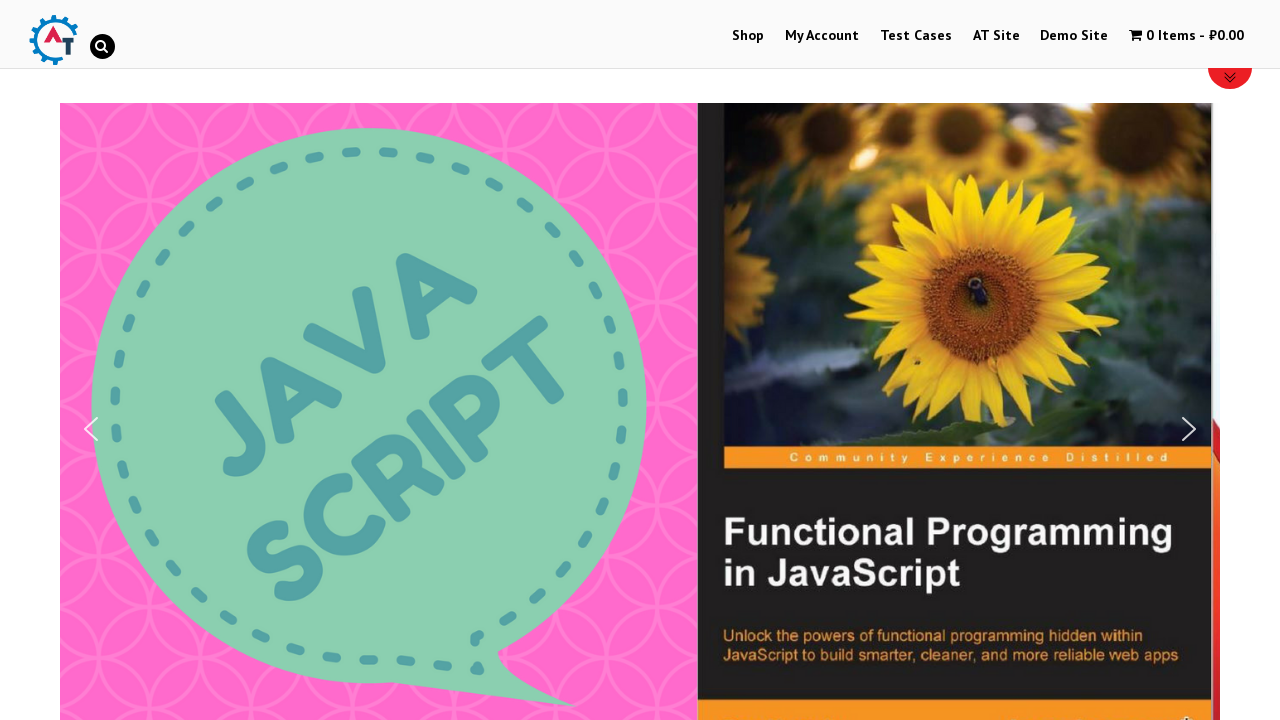

Clicked slider next arrow (iteration 2, second click) at (1189, 429) on xpath=//*[@id='n2-ss-6-arrow-next']/img
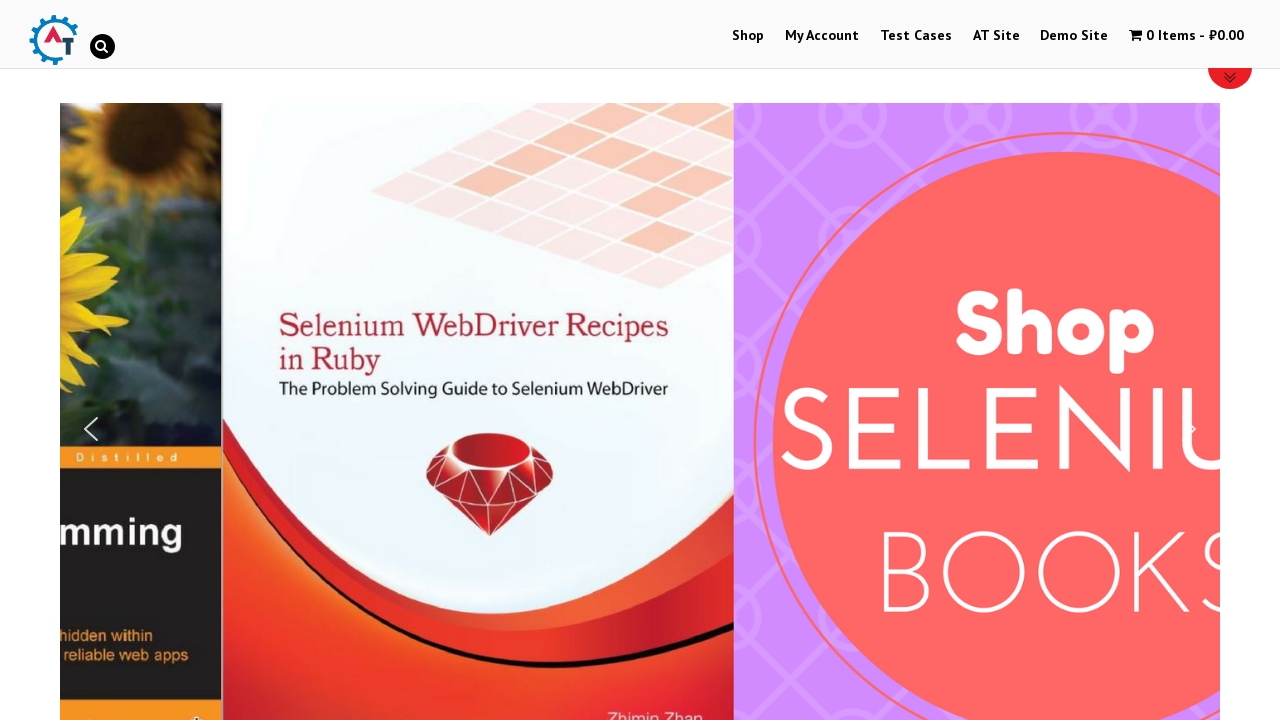

Clicked slider next arrow (iteration 3, first click) at (1189, 429) on xpath=//*[@id='n2-ss-6-arrow-next']/img
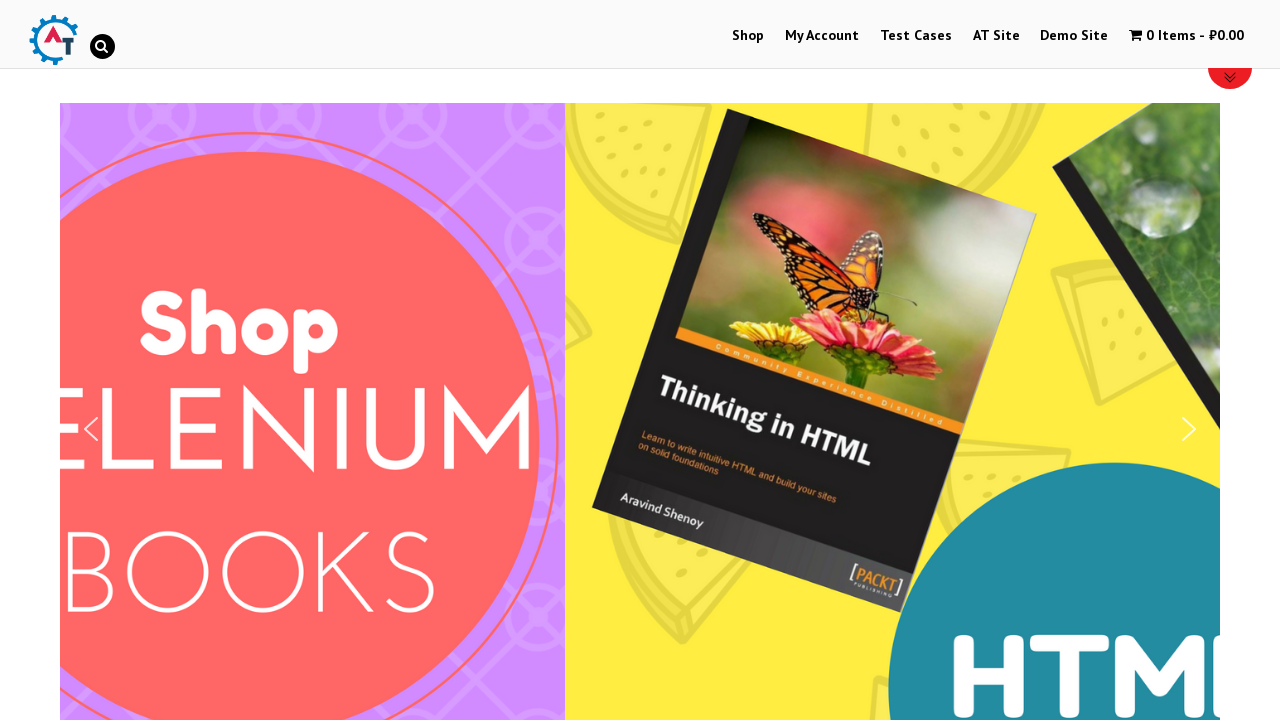

Clicked slider next arrow (iteration 3, second click) at (1189, 429) on xpath=//*[@id='n2-ss-6-arrow-next']/img
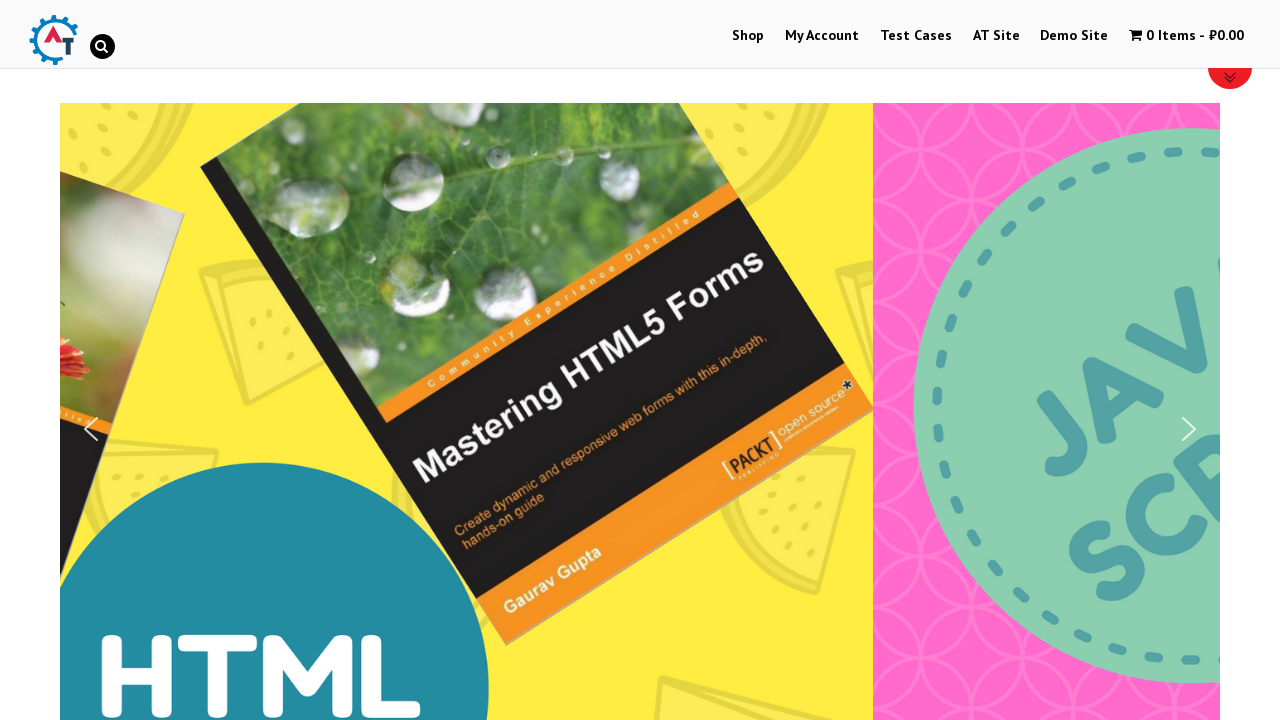

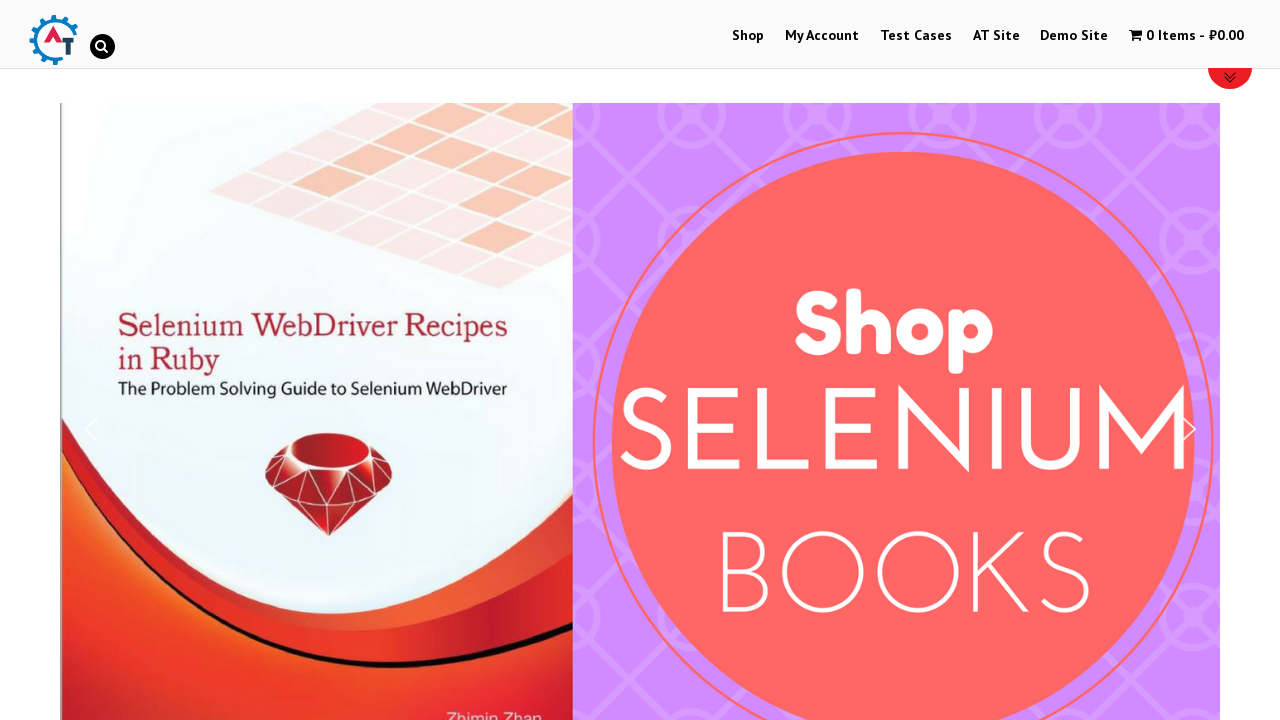